Tests checking and then unchecking multiple checkboxes

Starting URL: https://artoftesting.com/samplesiteforselenium

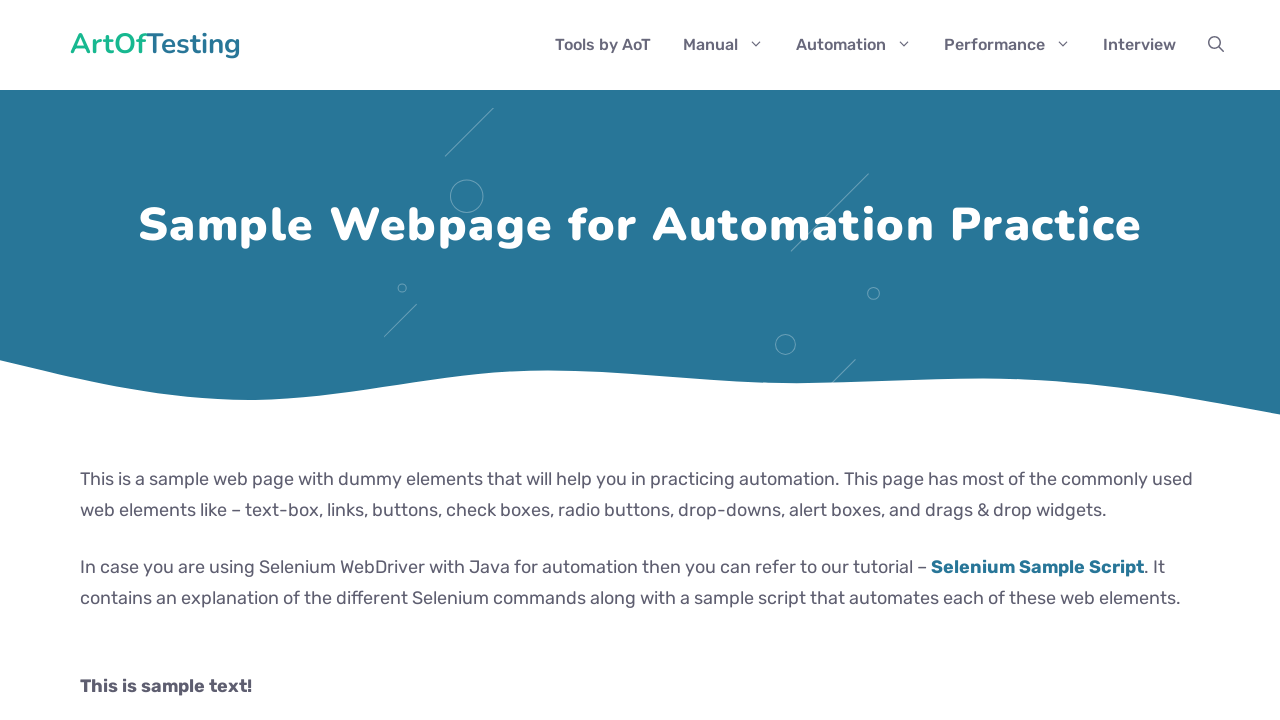

Checked Automation checkbox at (86, 360) on input[type="checkbox"][value="Automation"]
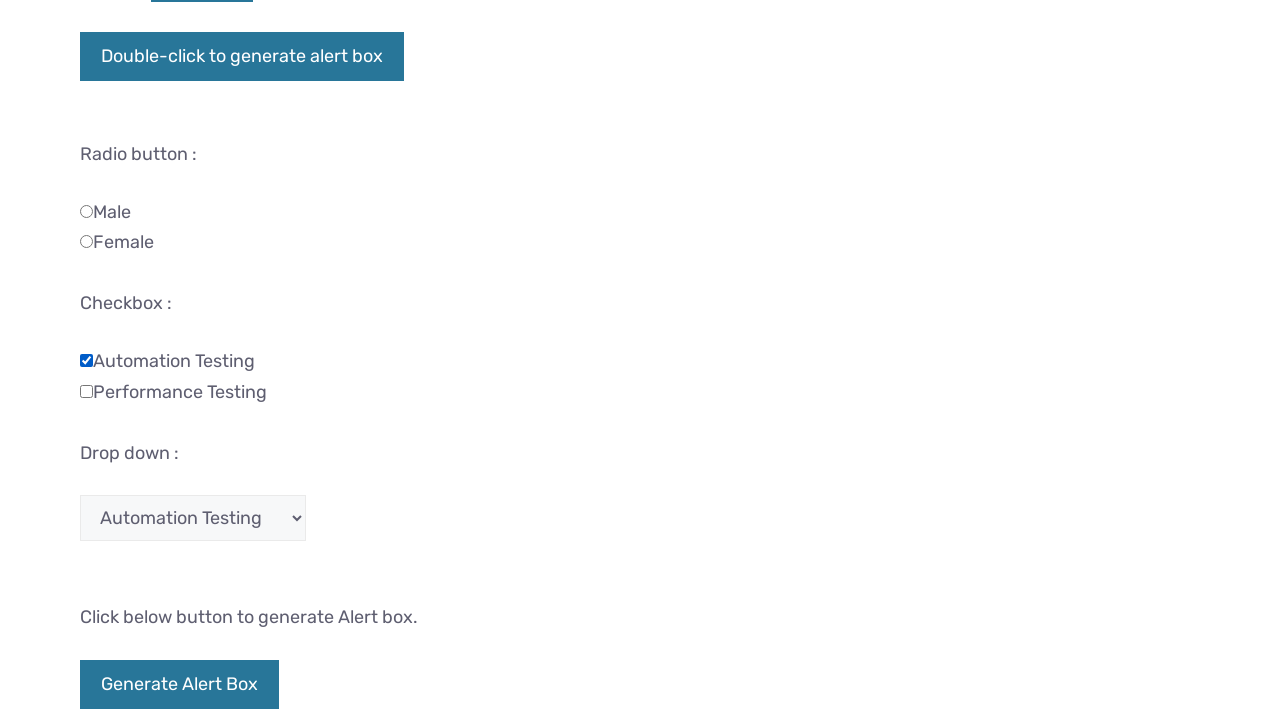

Checked Performance checkbox at (86, 391) on input[type="checkbox"][value="Performance"]
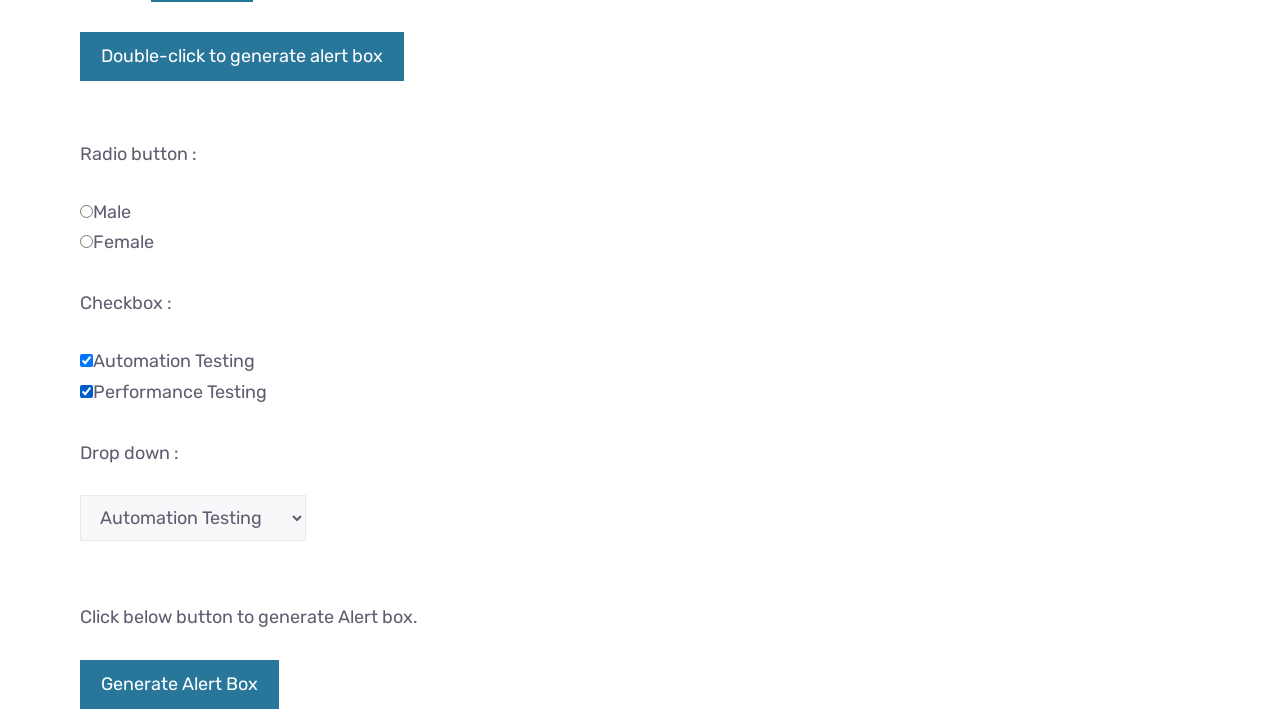

Unchecked Automation checkbox at (86, 360) on input[type="checkbox"][value="Automation"]
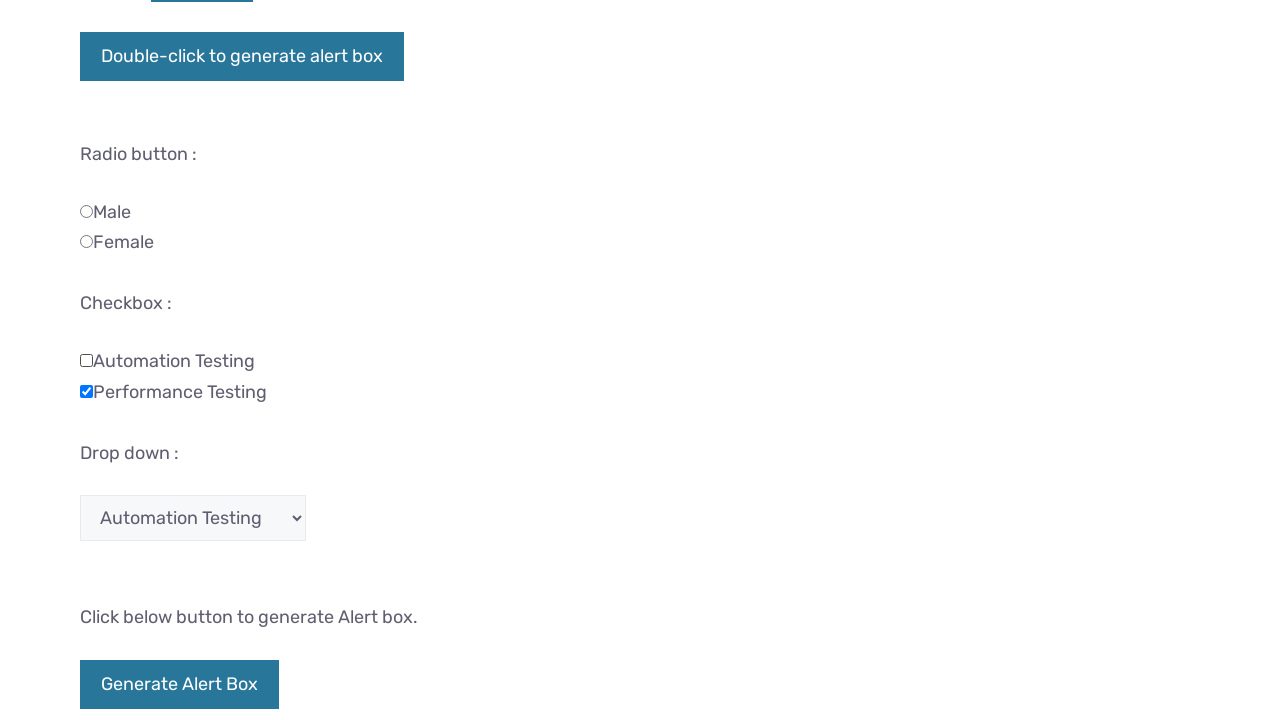

Unchecked Performance checkbox at (86, 391) on input[type="checkbox"][value="Performance"]
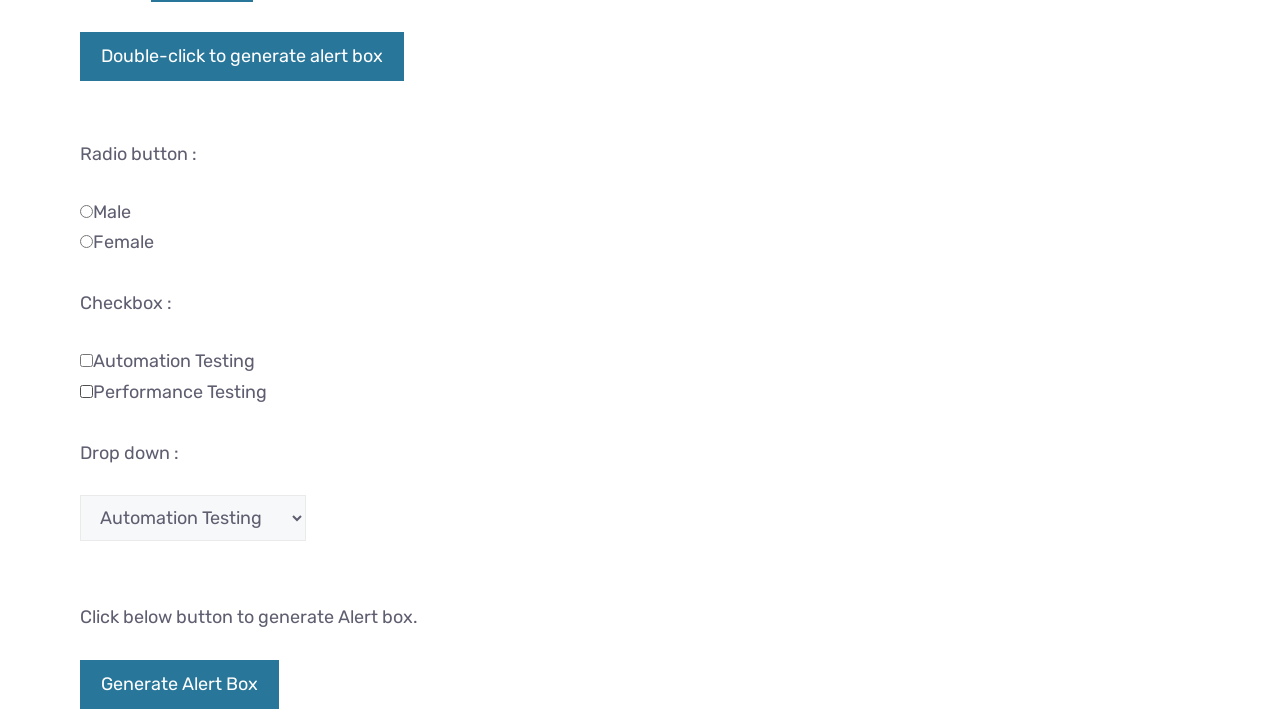

Verified Automation checkbox is unchecked
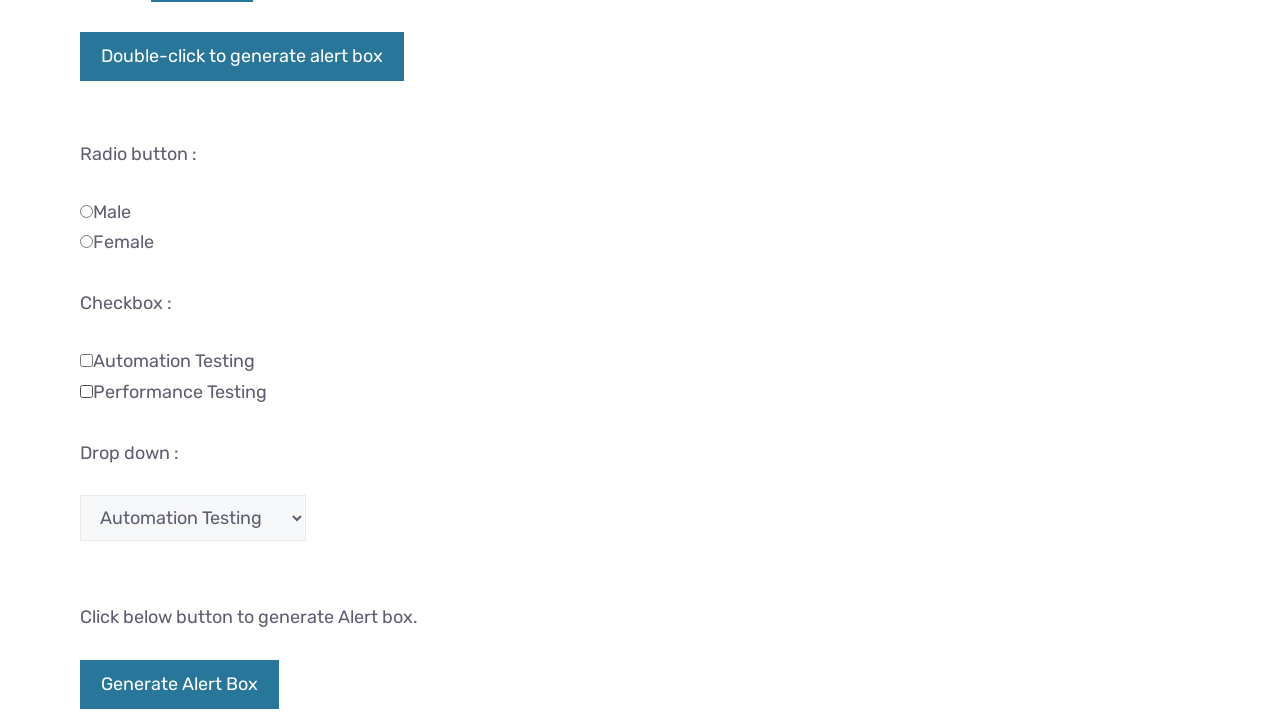

Verified Performance checkbox is unchecked
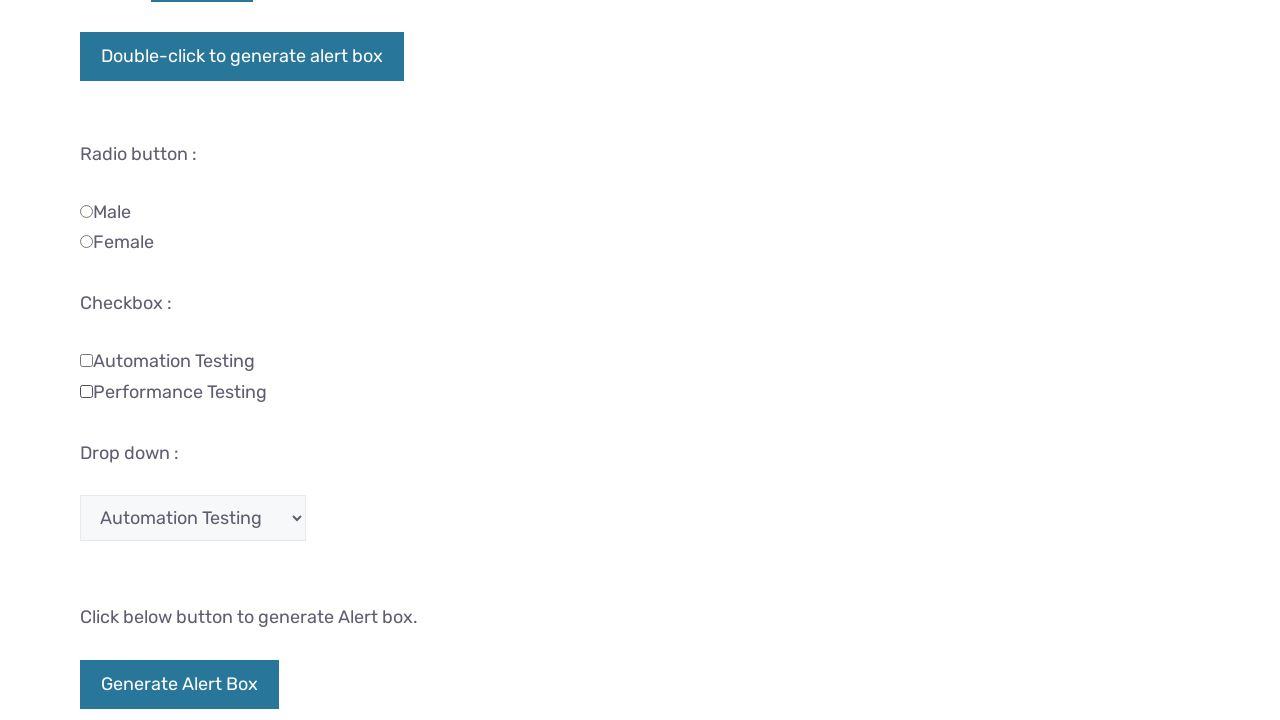

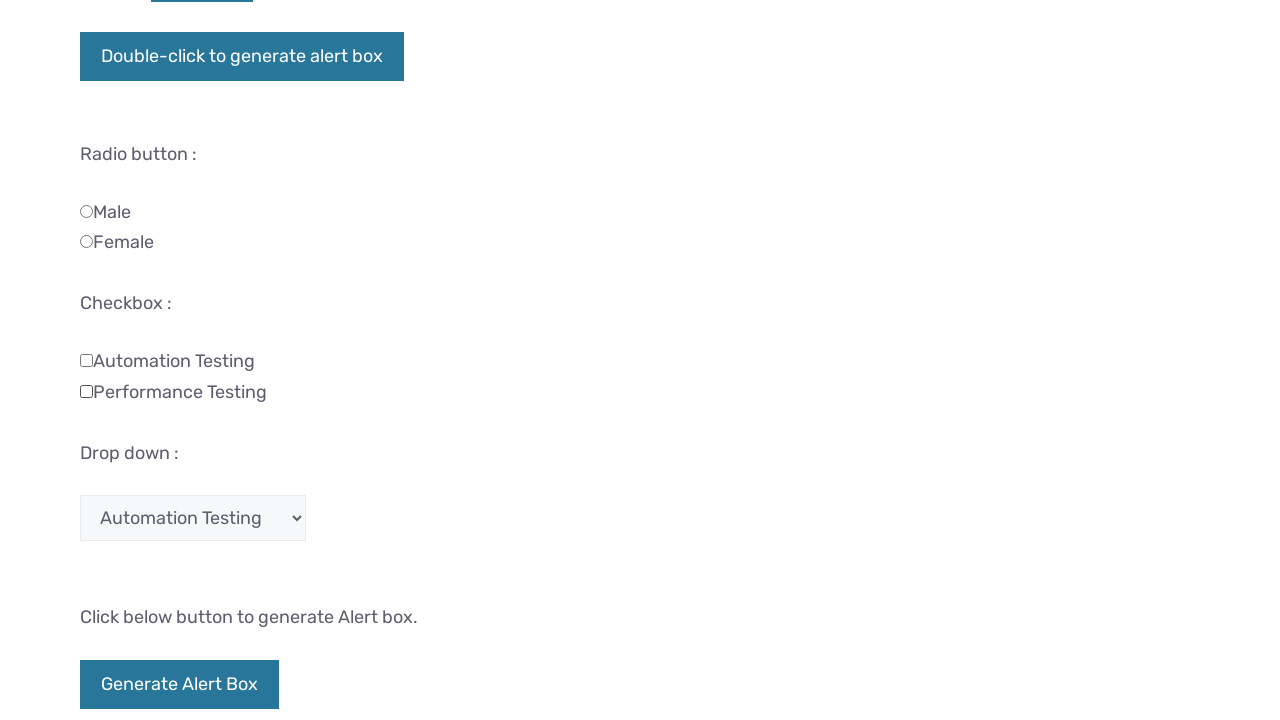